Tests the contact us functionality on demoblaze by opening the contact modal, filling in email, name, and message fields, then submitting the form and accepting the confirmation alert.

Starting URL: https://www.demoblaze.com/index.html

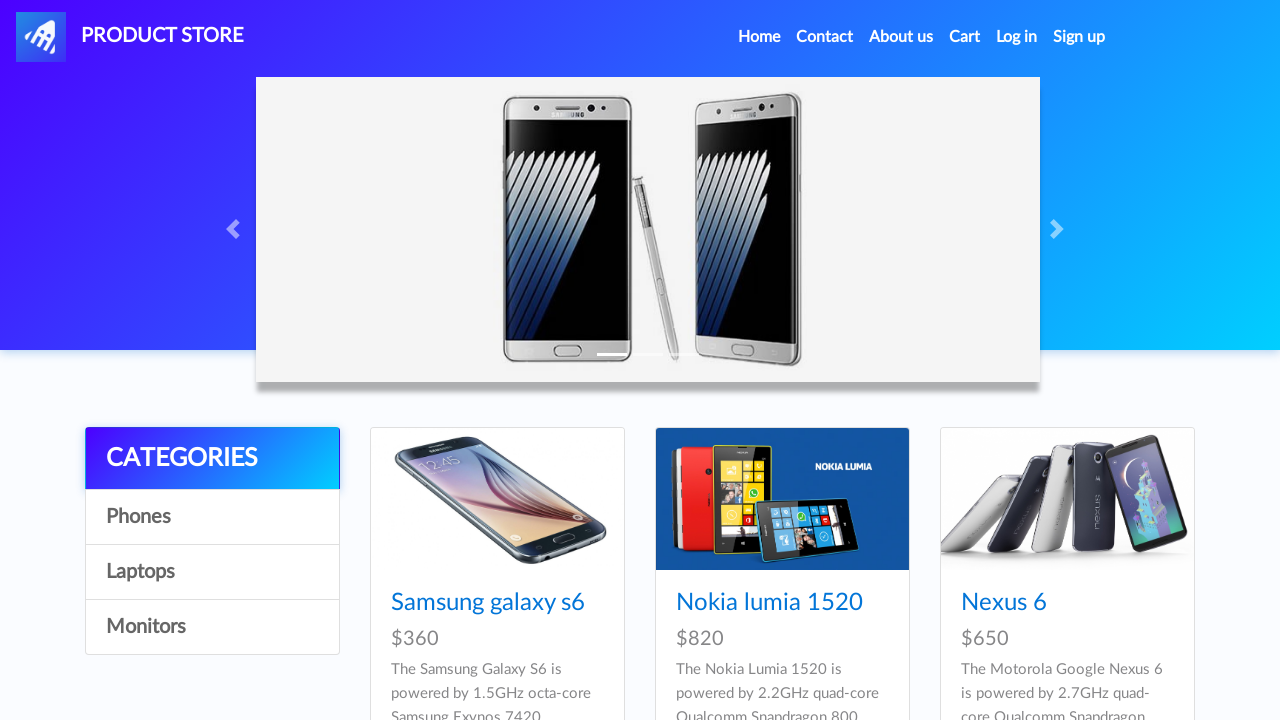

Clicked Contact link in navigation at (825, 37) on xpath=//*[@id='navbarExample']/ul/li[2]/a
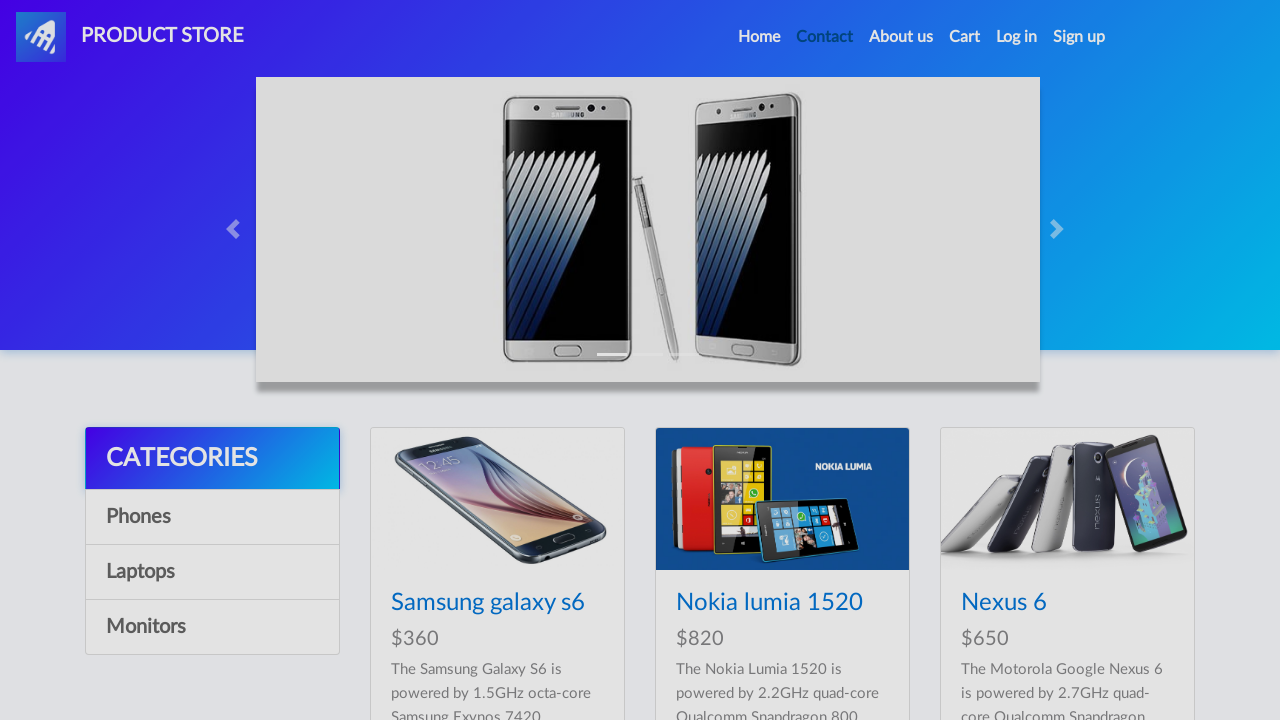

Waited 500ms for contact modal to appear
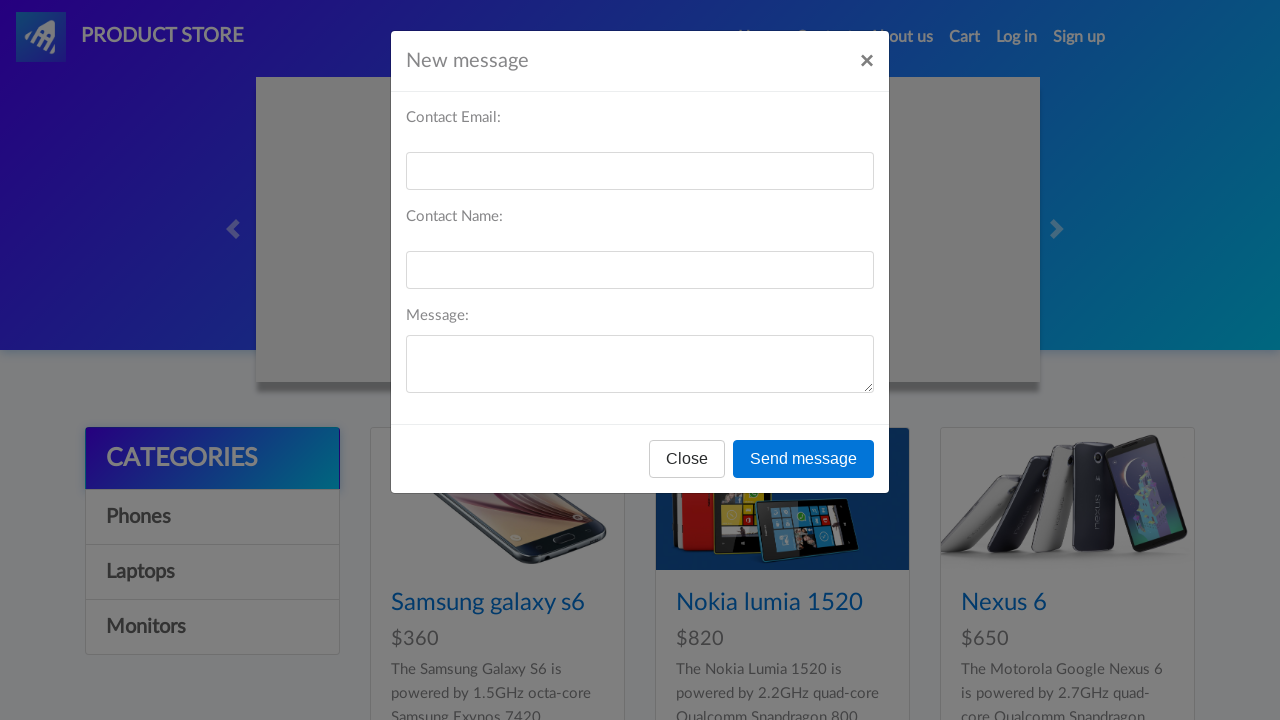

Filled email field with 'randomuser847@example.com' on #recipient-email
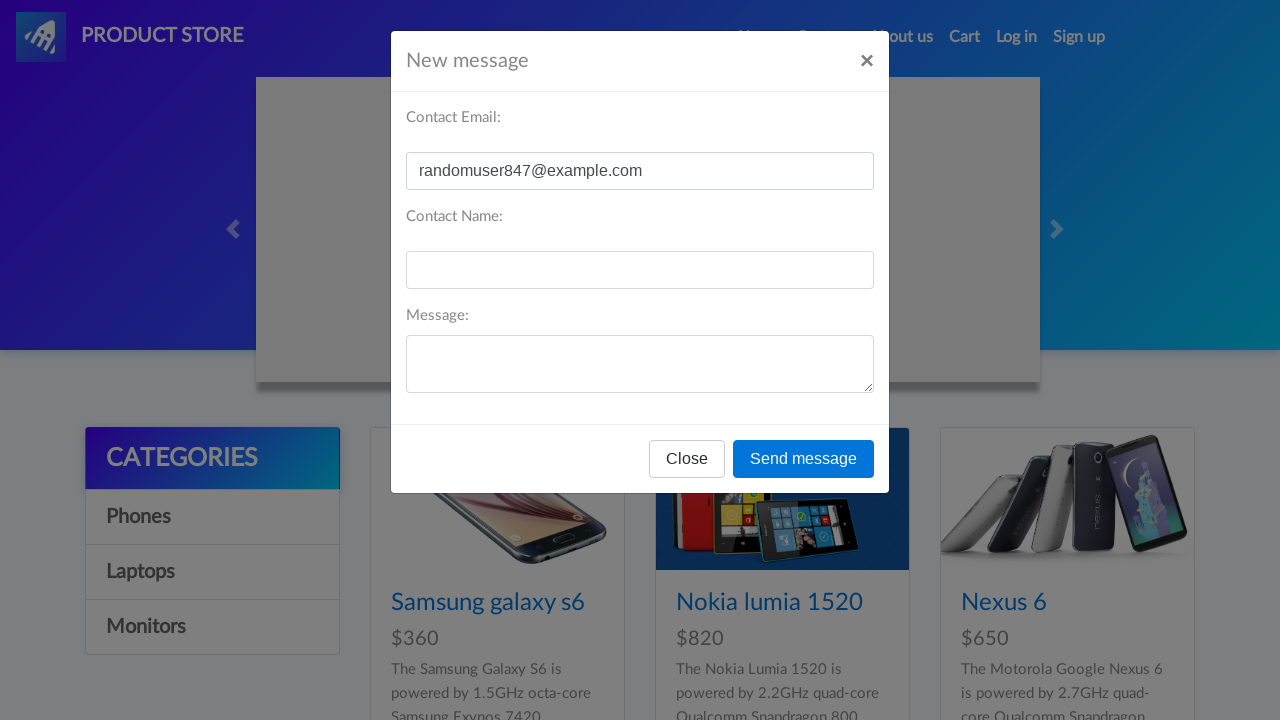

Waited 500ms after filling email field
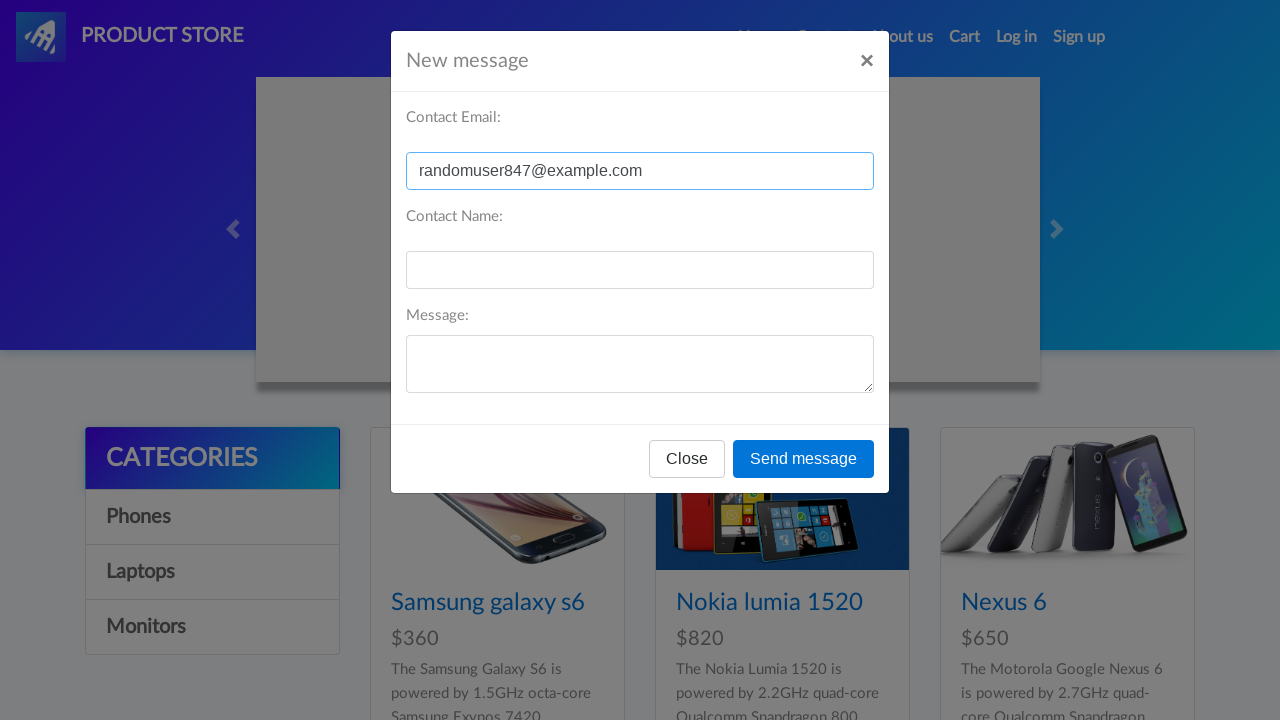

Filled name field with 'Jane Doe' on #recipient-name
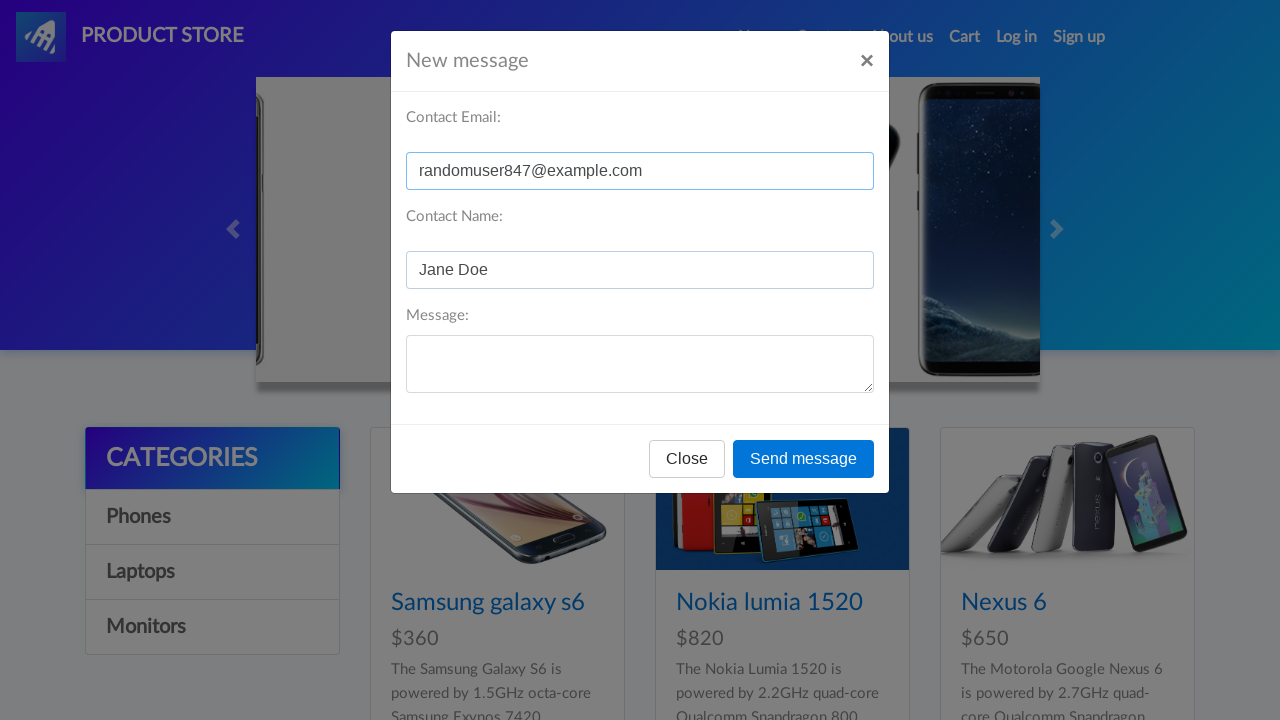

Waited 500ms after filling name field
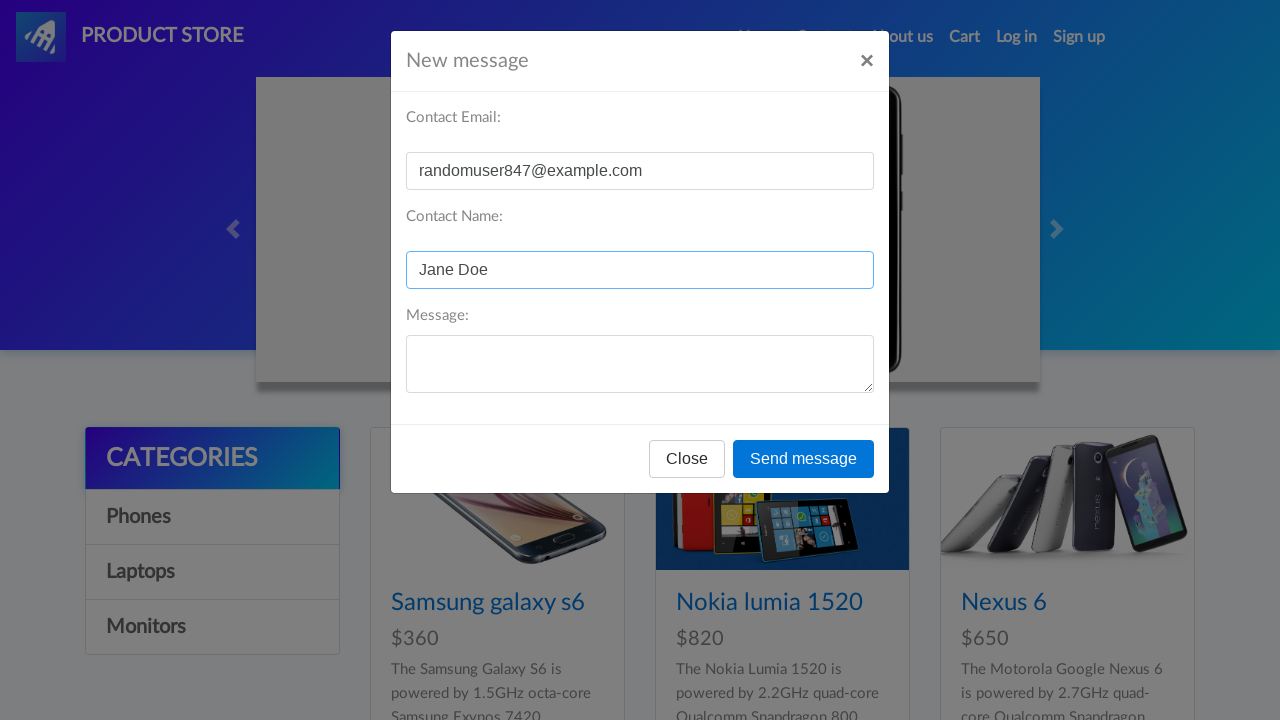

Filled message field with test inquiry text on #message-text
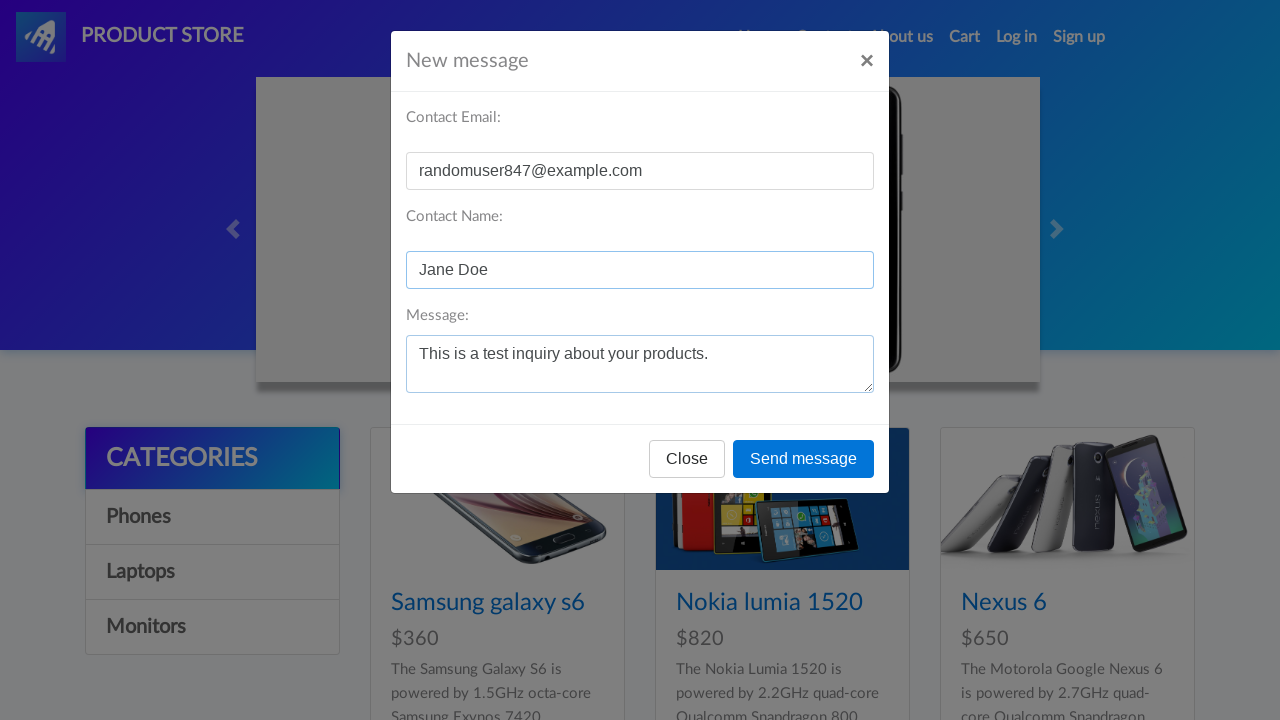

Waited 500ms after filling message field
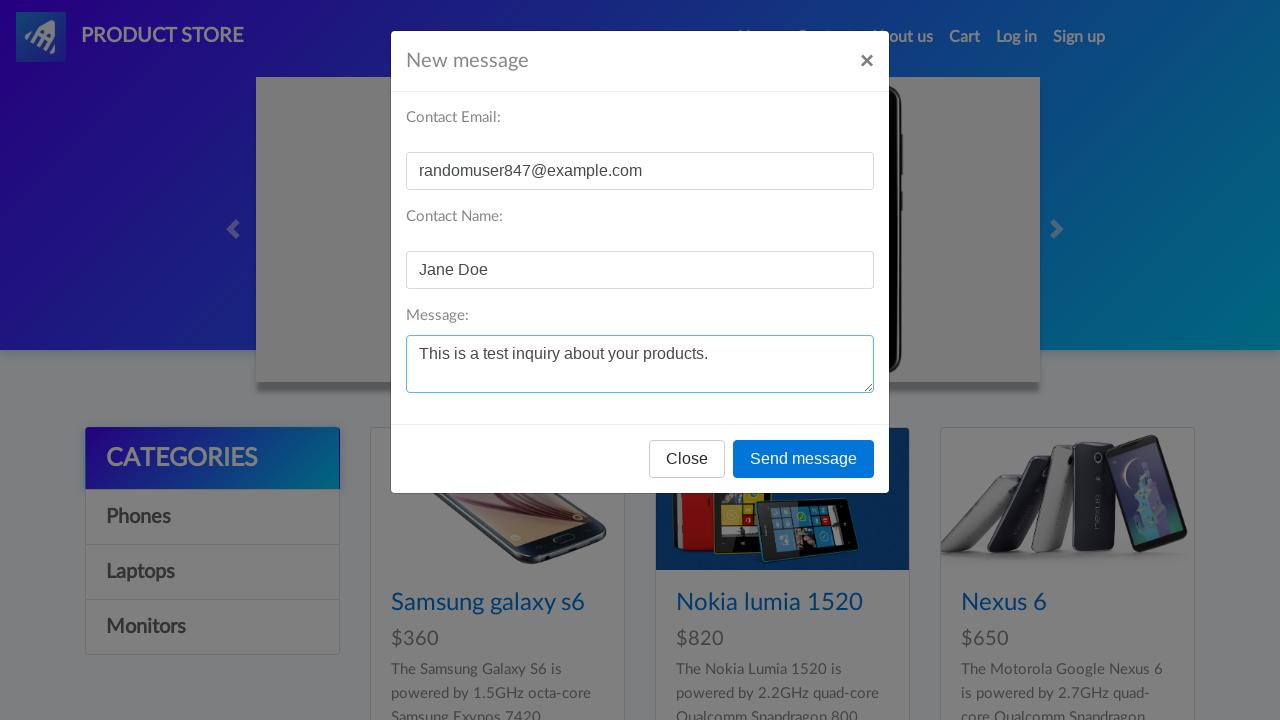

Clicked Send message button at (804, 459) on xpath=//*[@id='exampleModal']/div/div/div[3]/button[2]
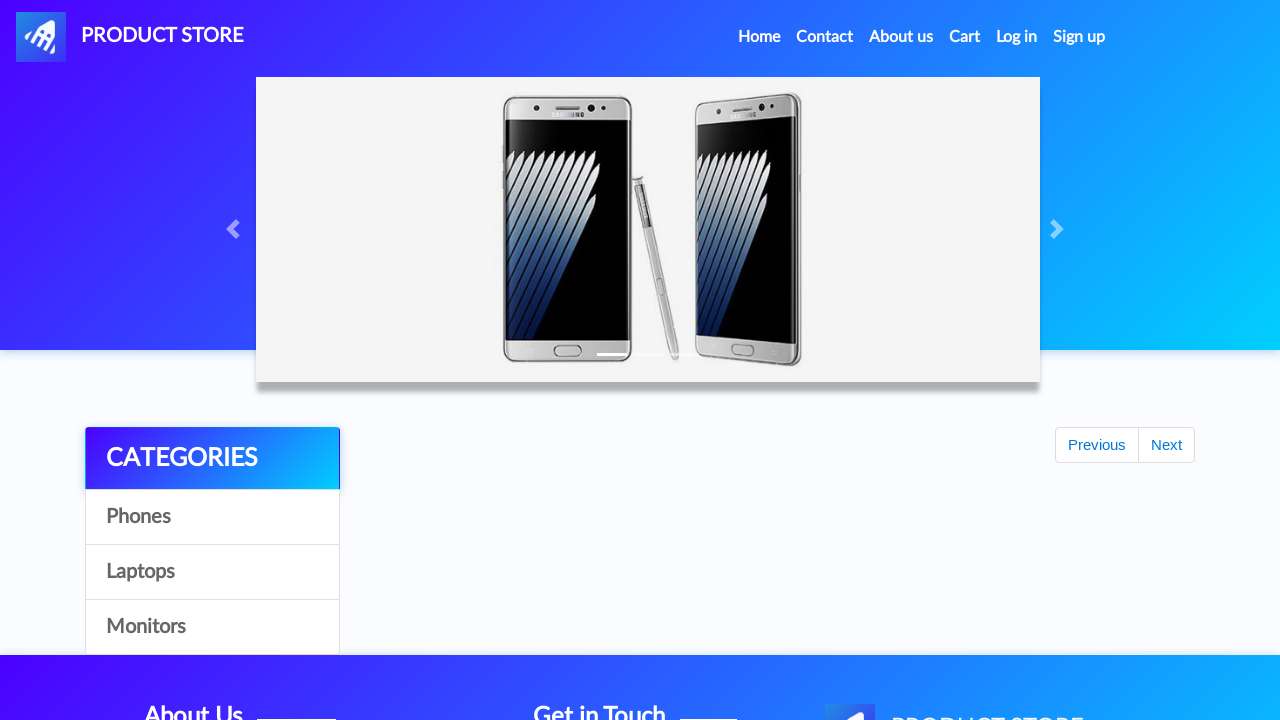

Waited 1000ms for confirmation alert to appear
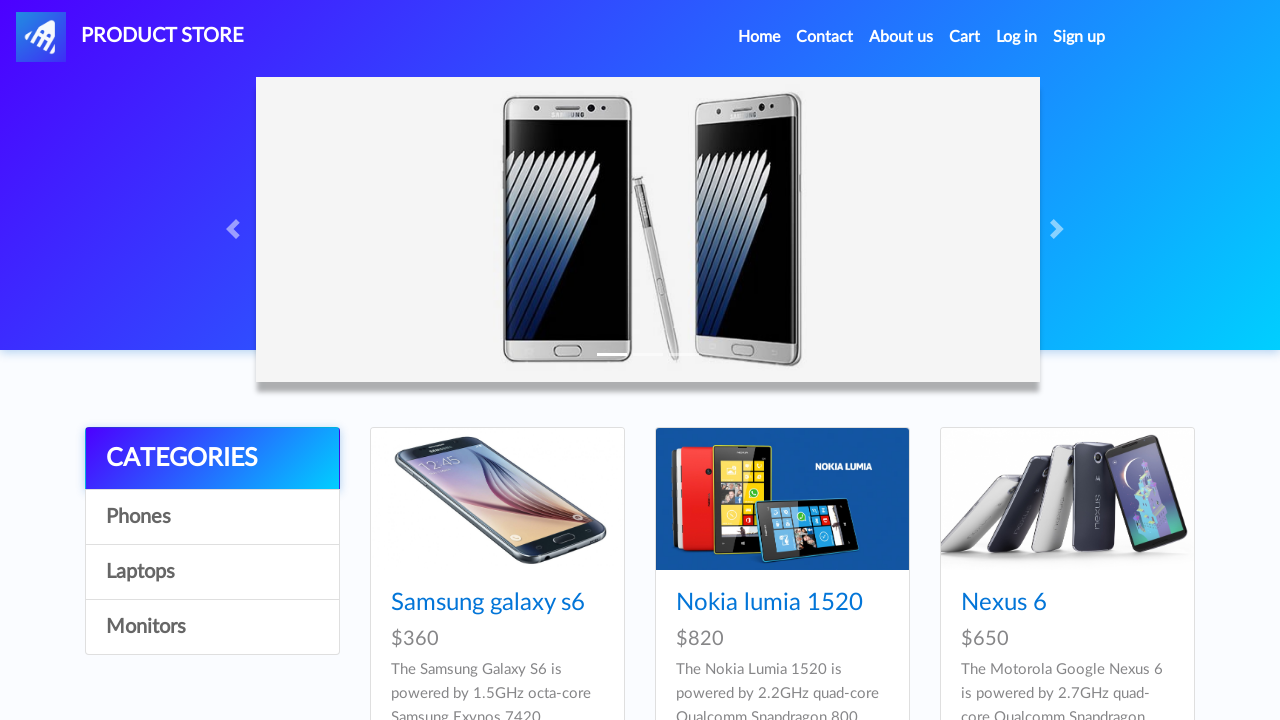

Set up dialog handler to accept confirmation alert
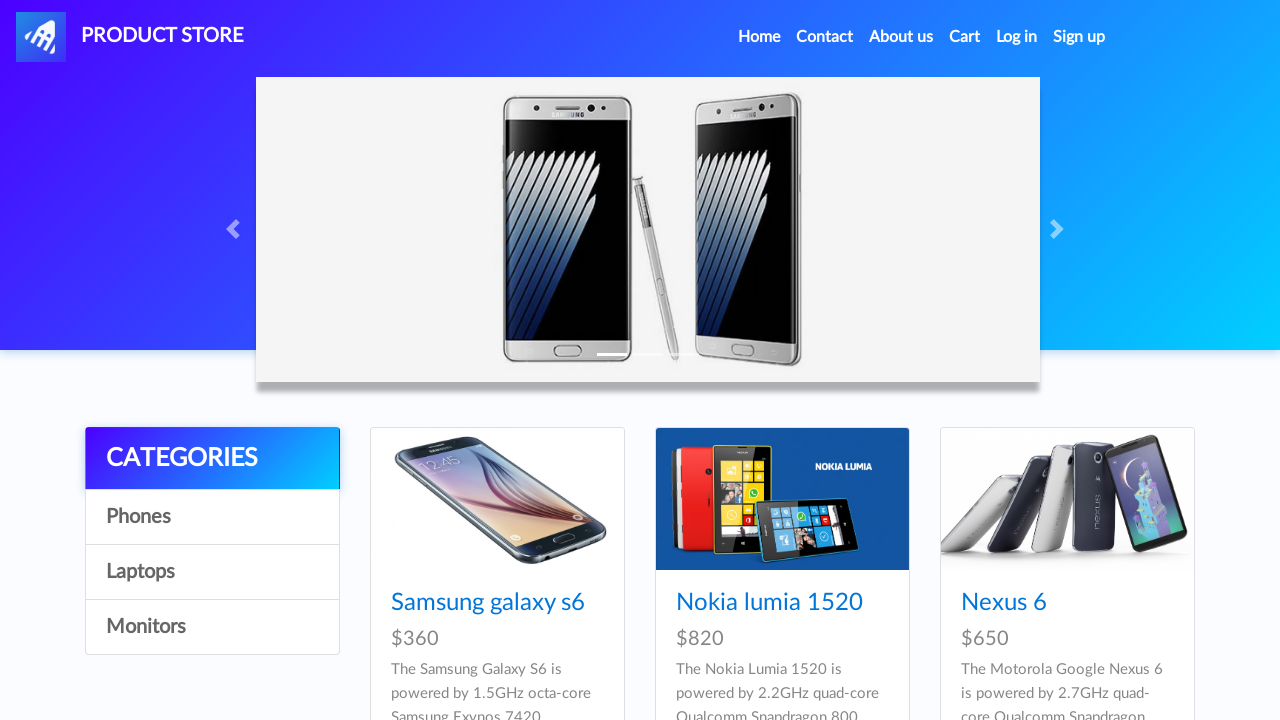

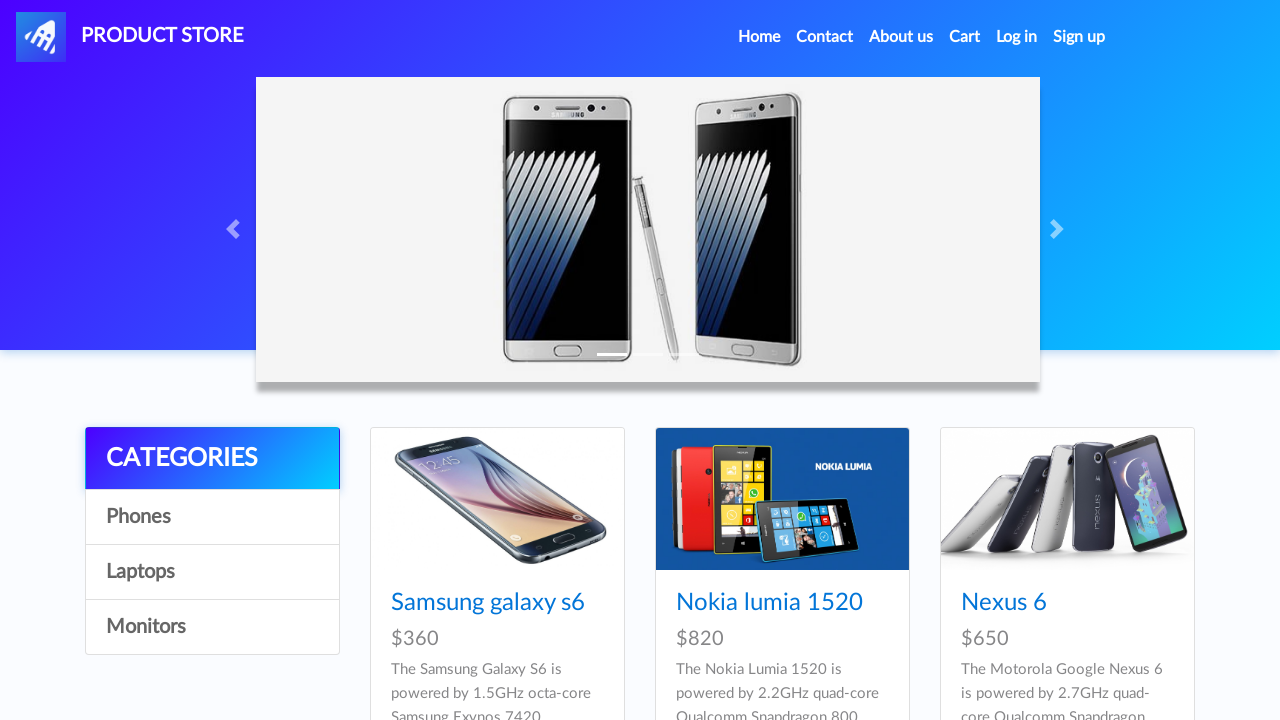